Navigates to CoinMarketCap homepage and maximizes the browser window

Starting URL: https://coinmarketcap.com

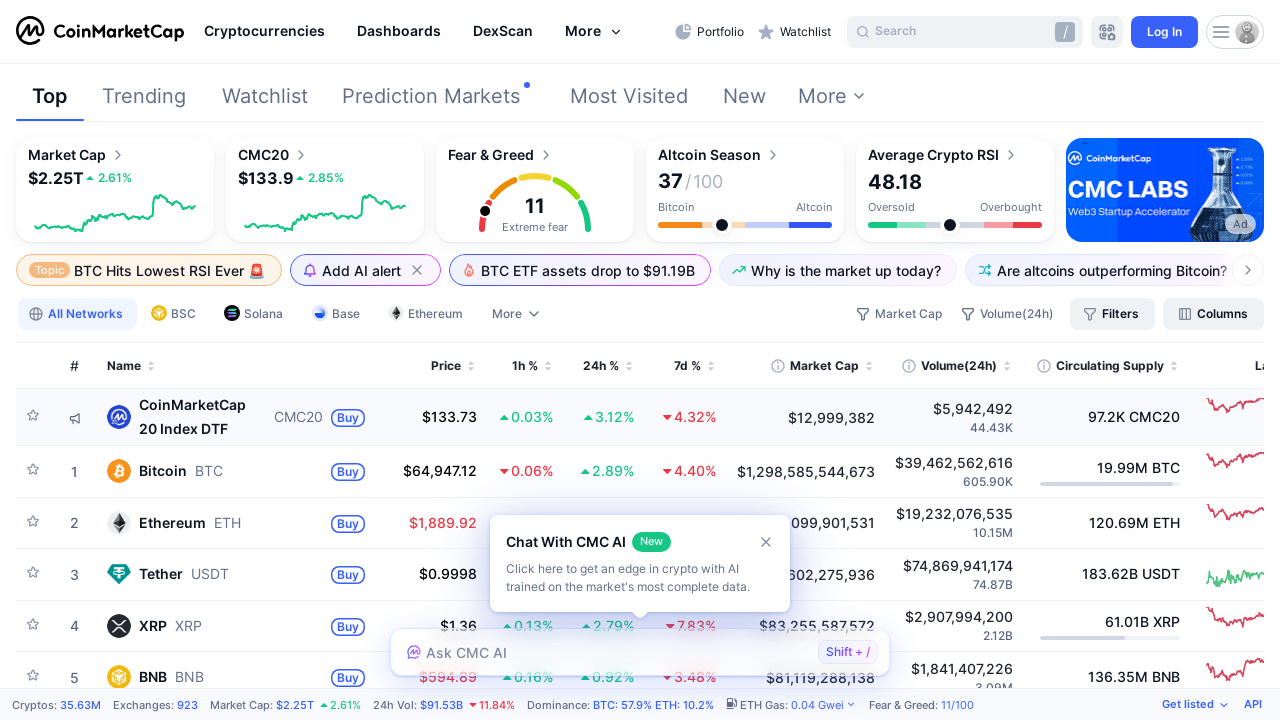

Navigated to CoinMarketCap homepage
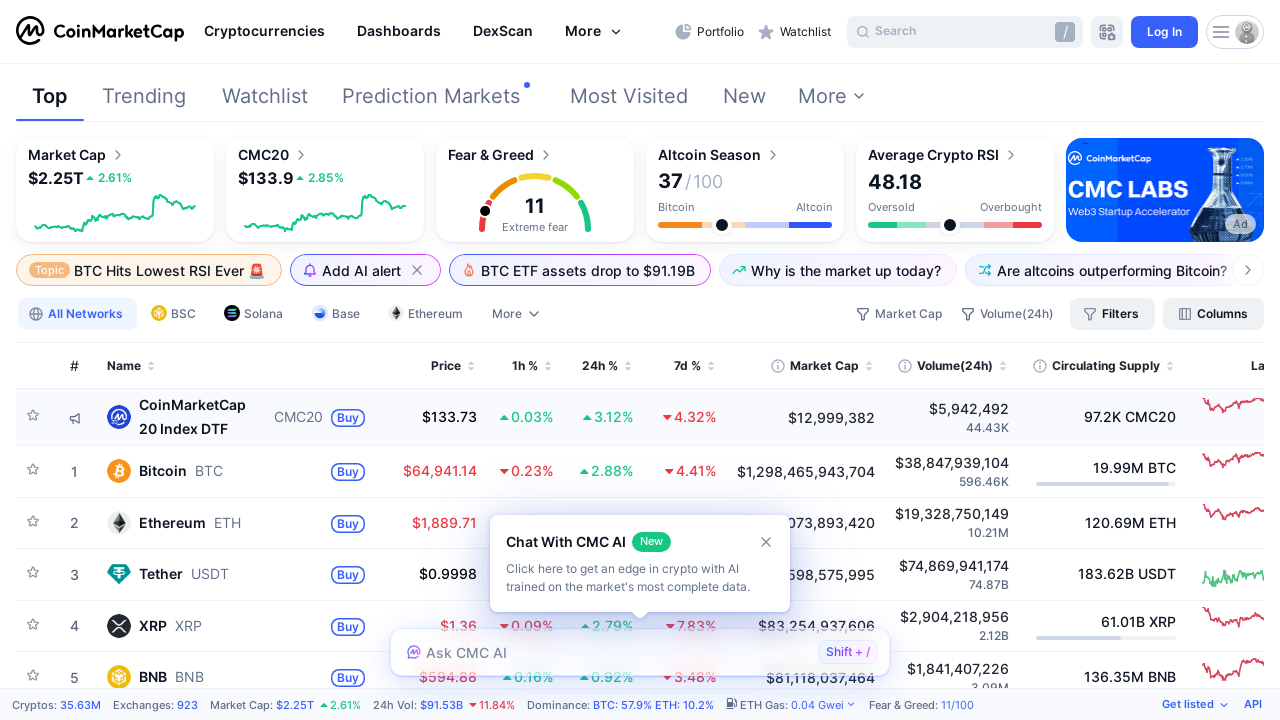

Maximized browser window
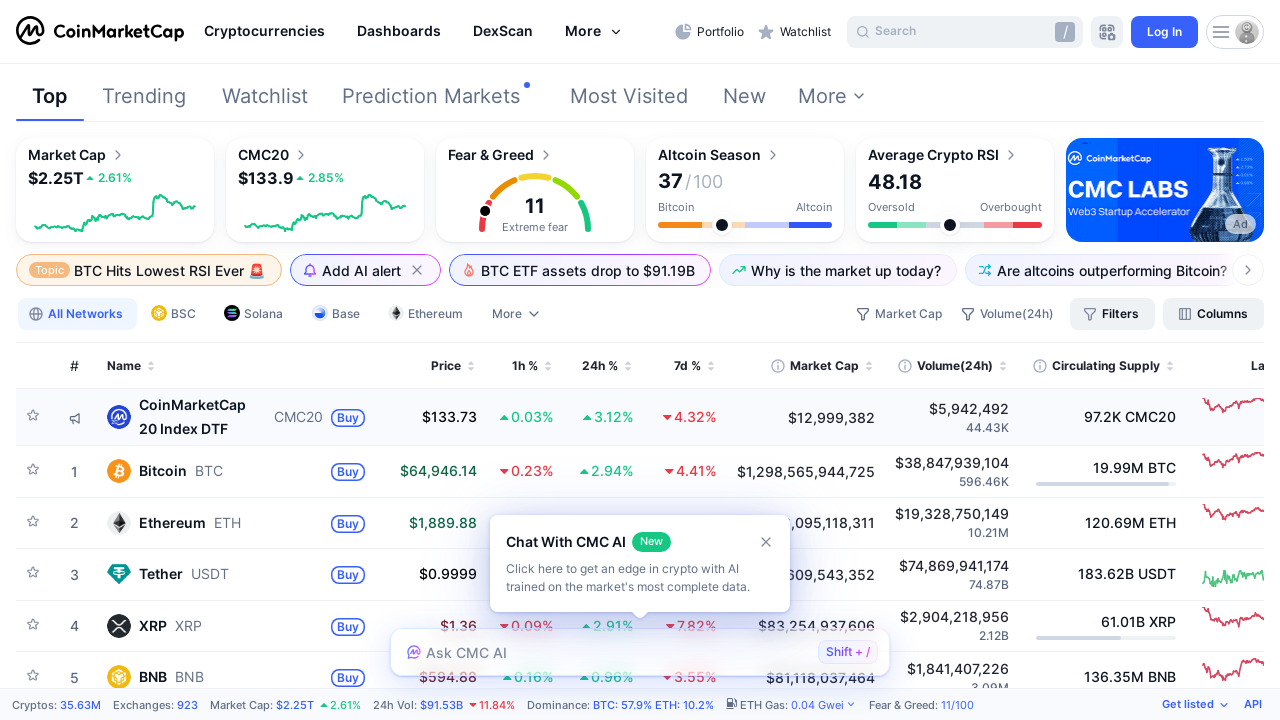

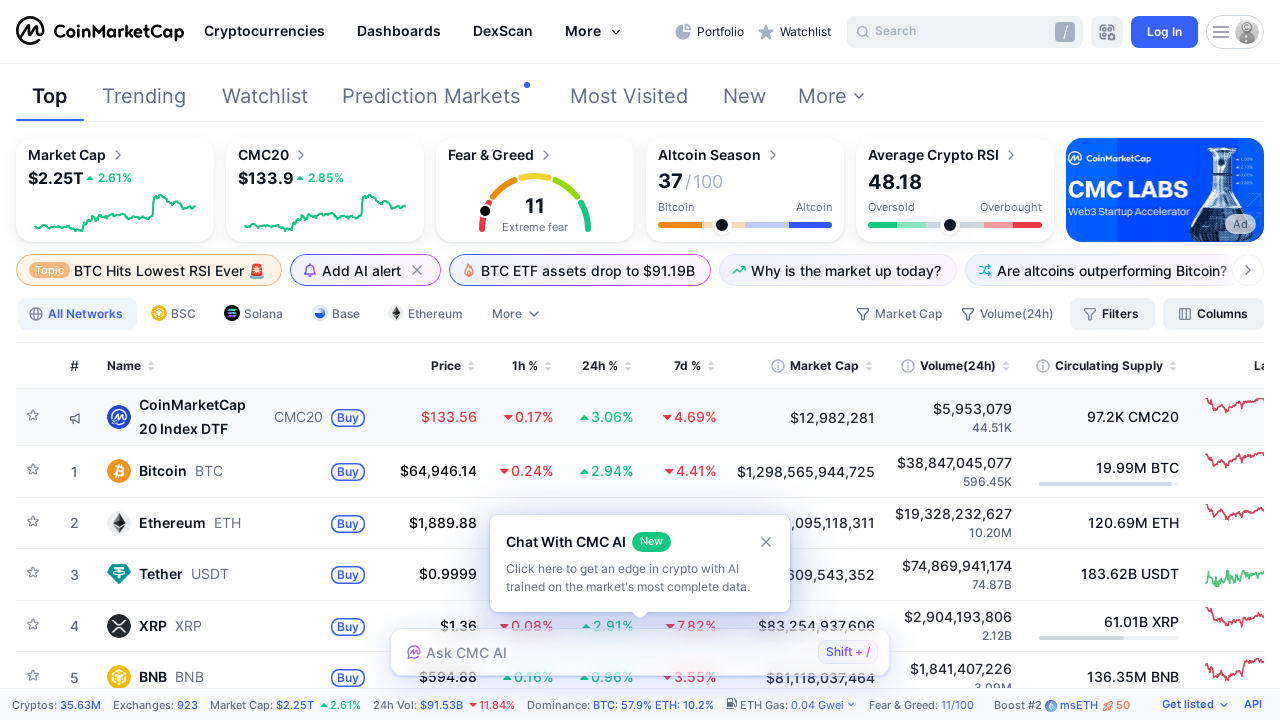